Navigates to the OrangeHRM demo site and verifies the page title contains expected text. Note: The assertion checks for "Add" in the title which may not match the actual page title.

Starting URL: https://opensource-demo.orangehrmlive.com/

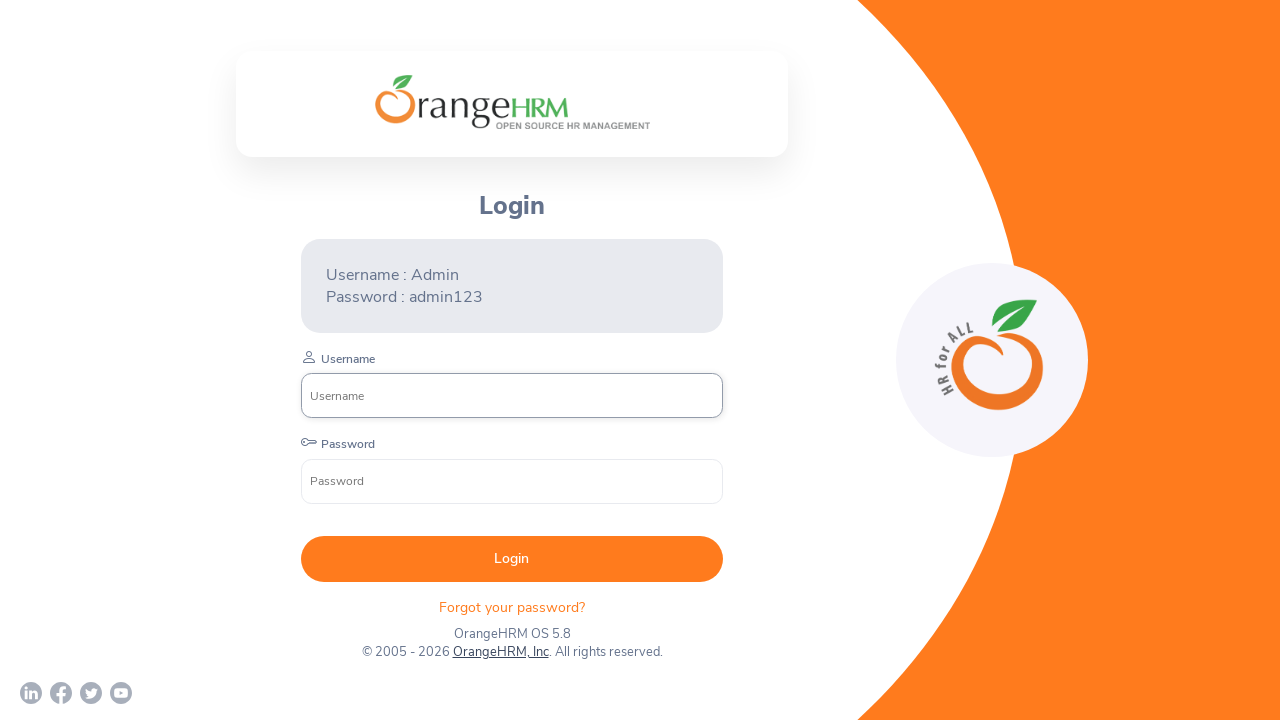

Waited for page to reach domcontentloaded state
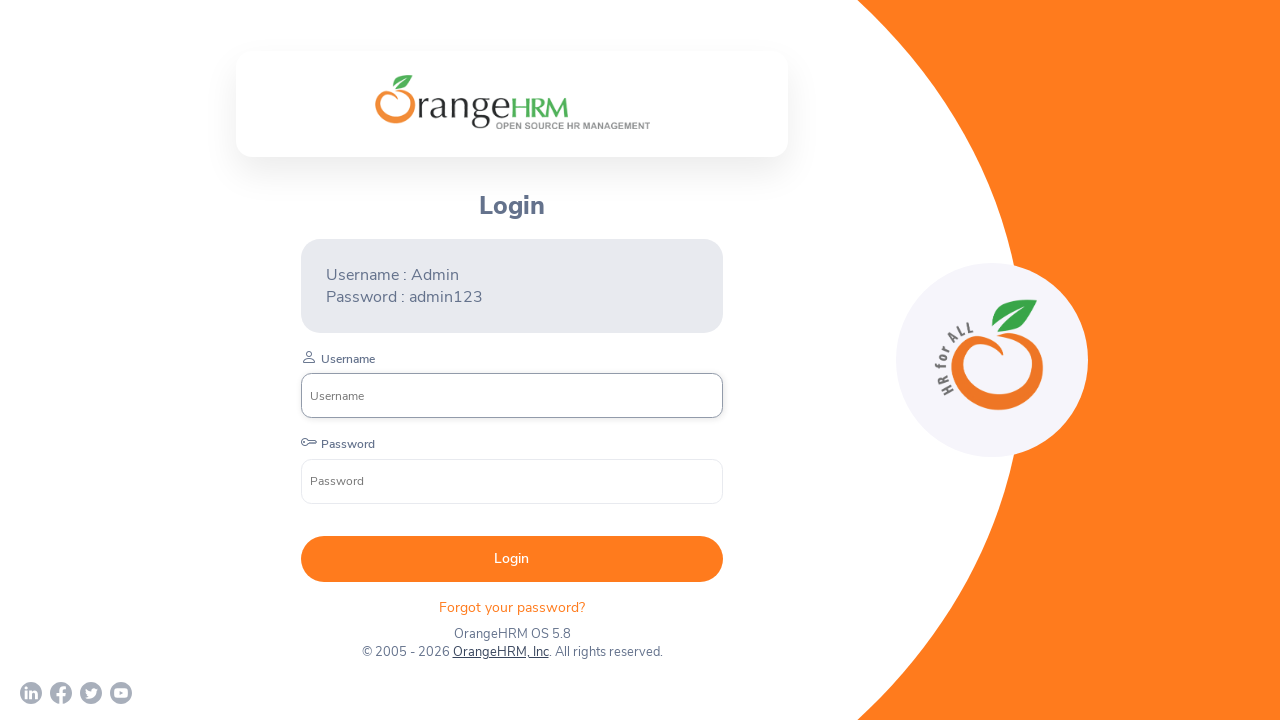

Retrieved page title: OrangeHRM
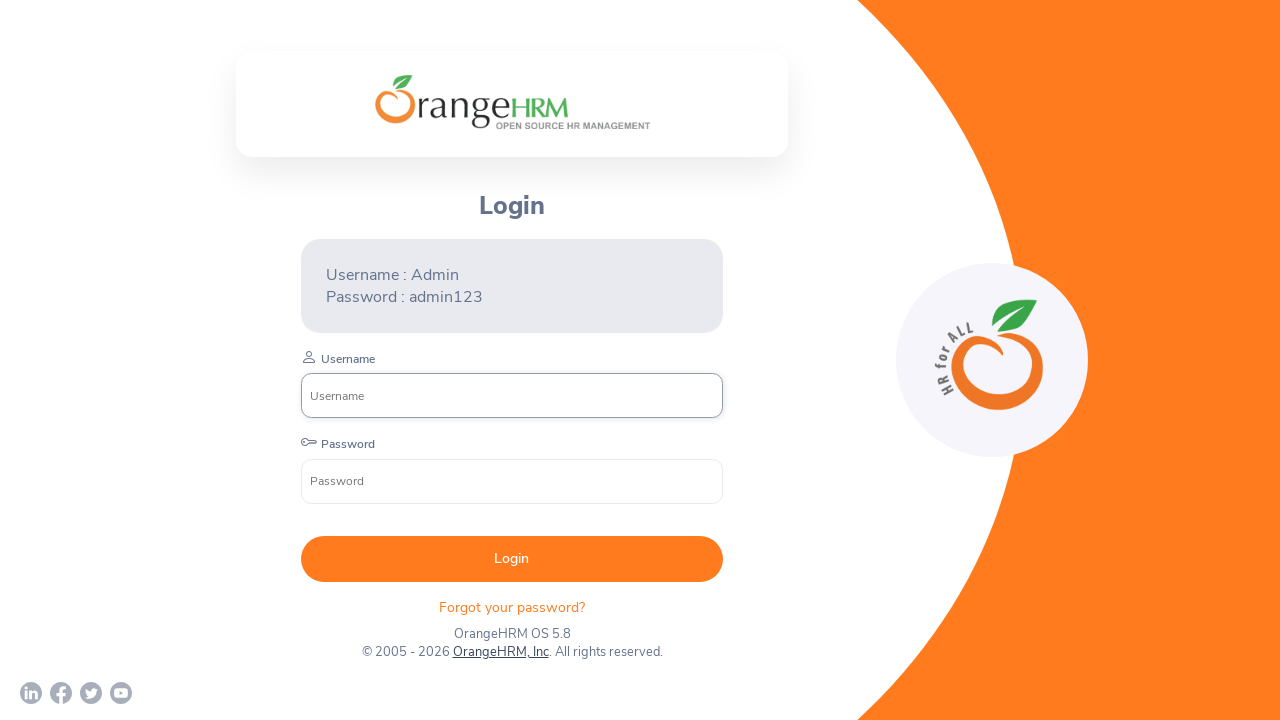

Verified page title contains 'OrangeHRM' or 'Add': OrangeHRM
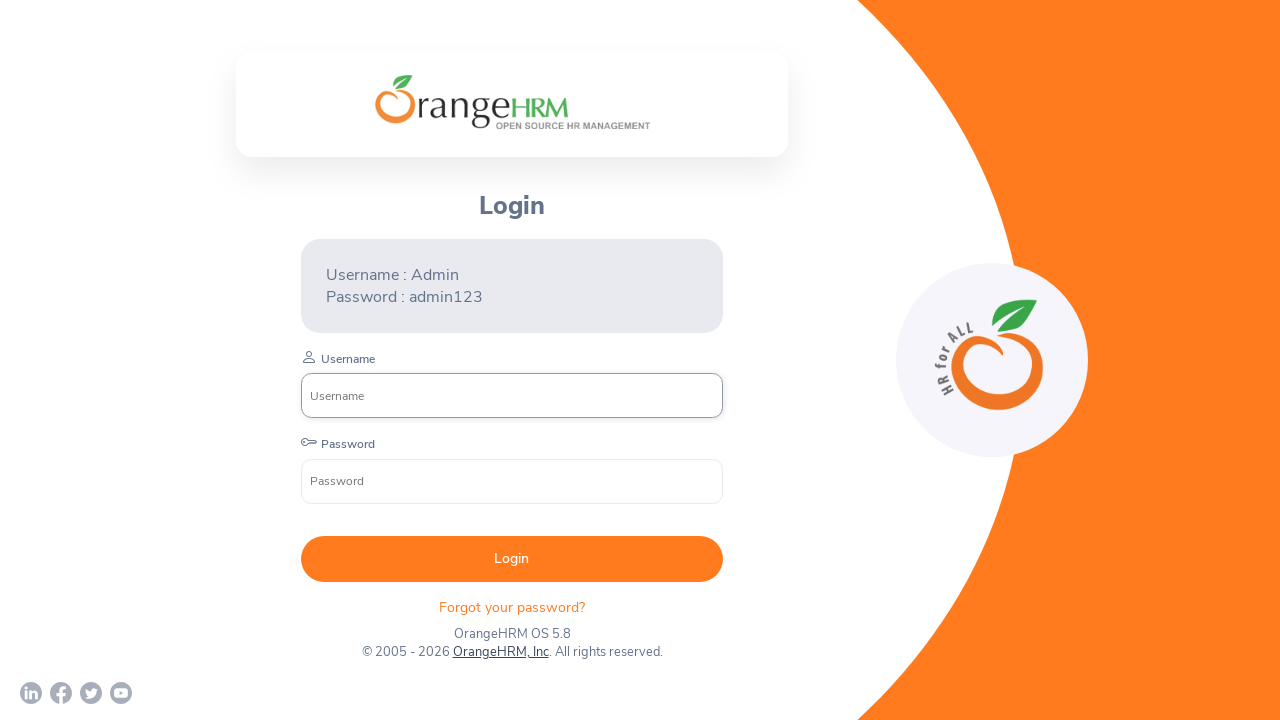

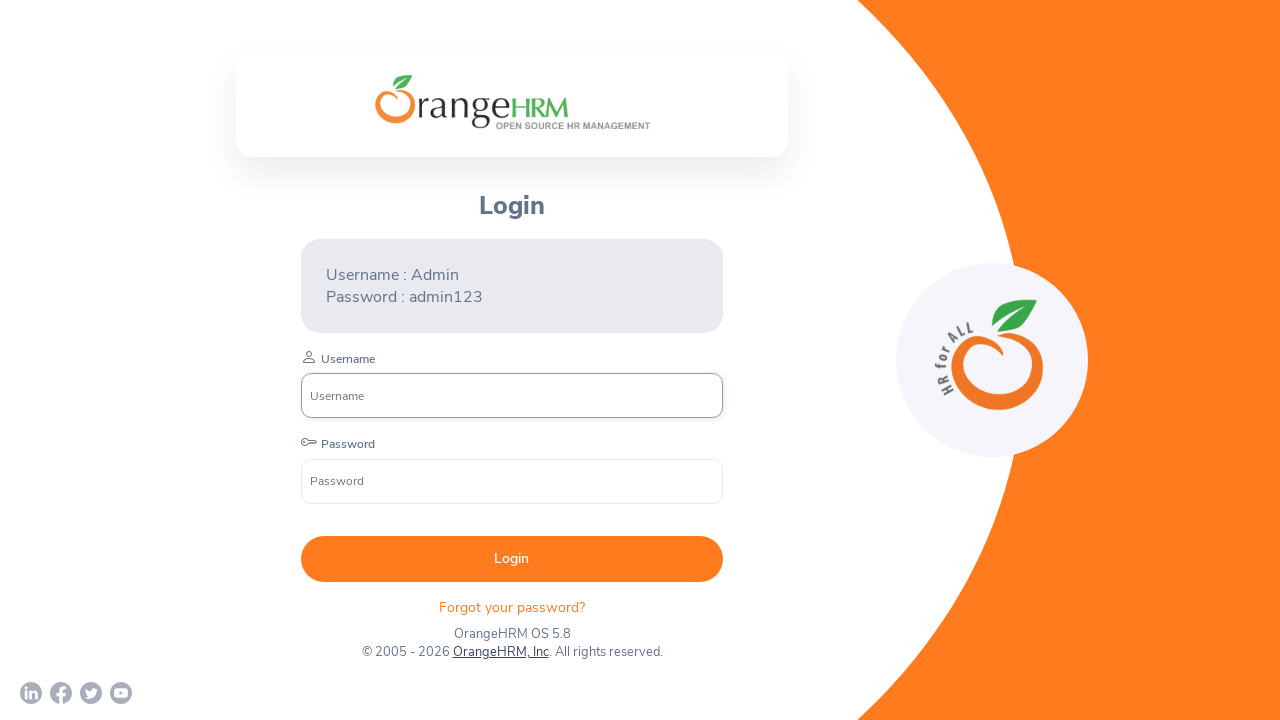